Tests scrolling to an element and clicking on day-of-week checkboxes (Sunday and Tuesday) on a test automation practice page

Starting URL: https://testautomationpractice.blogspot.com/

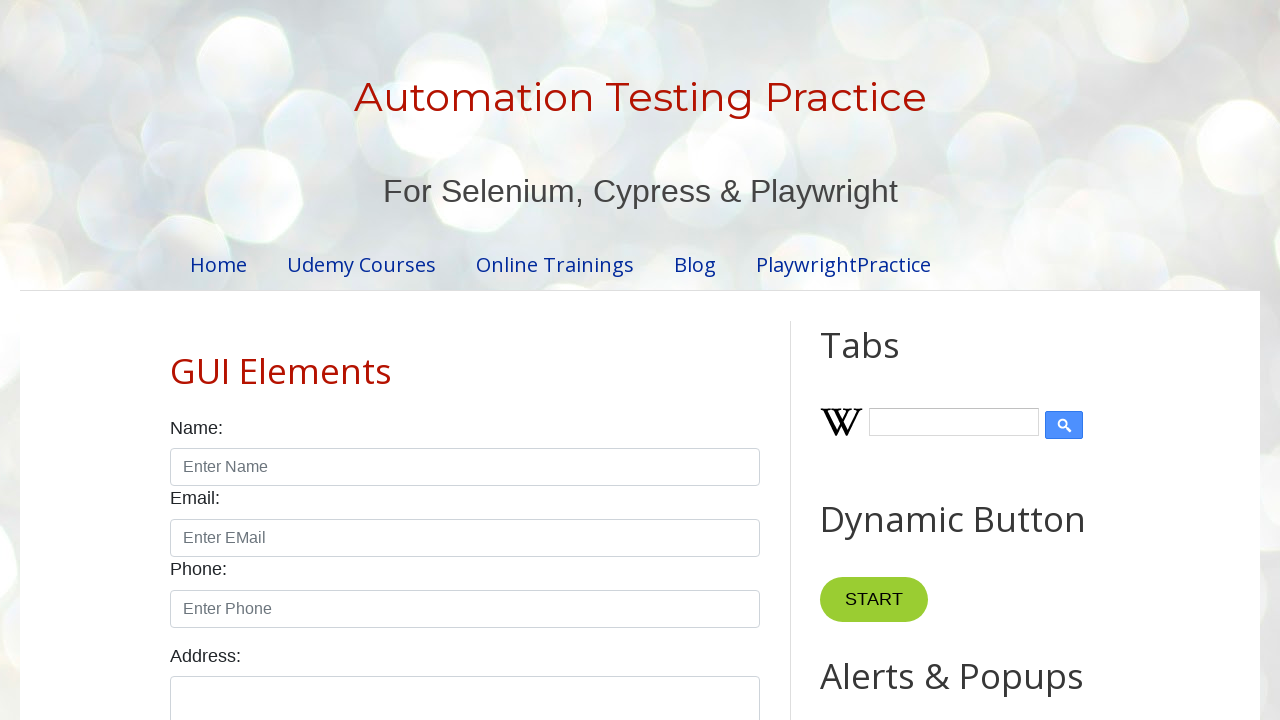

Scrolled Sunday checkbox into view
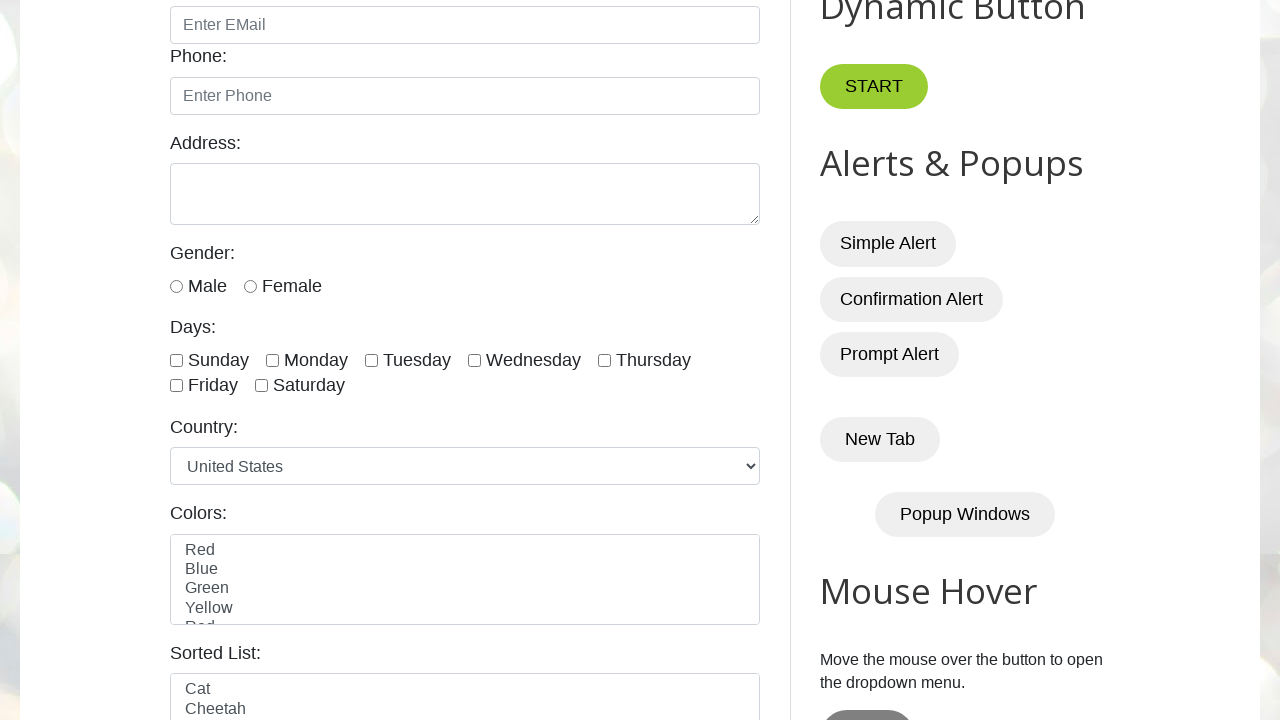

Clicked Sunday checkbox at (176, 360) on #sunday
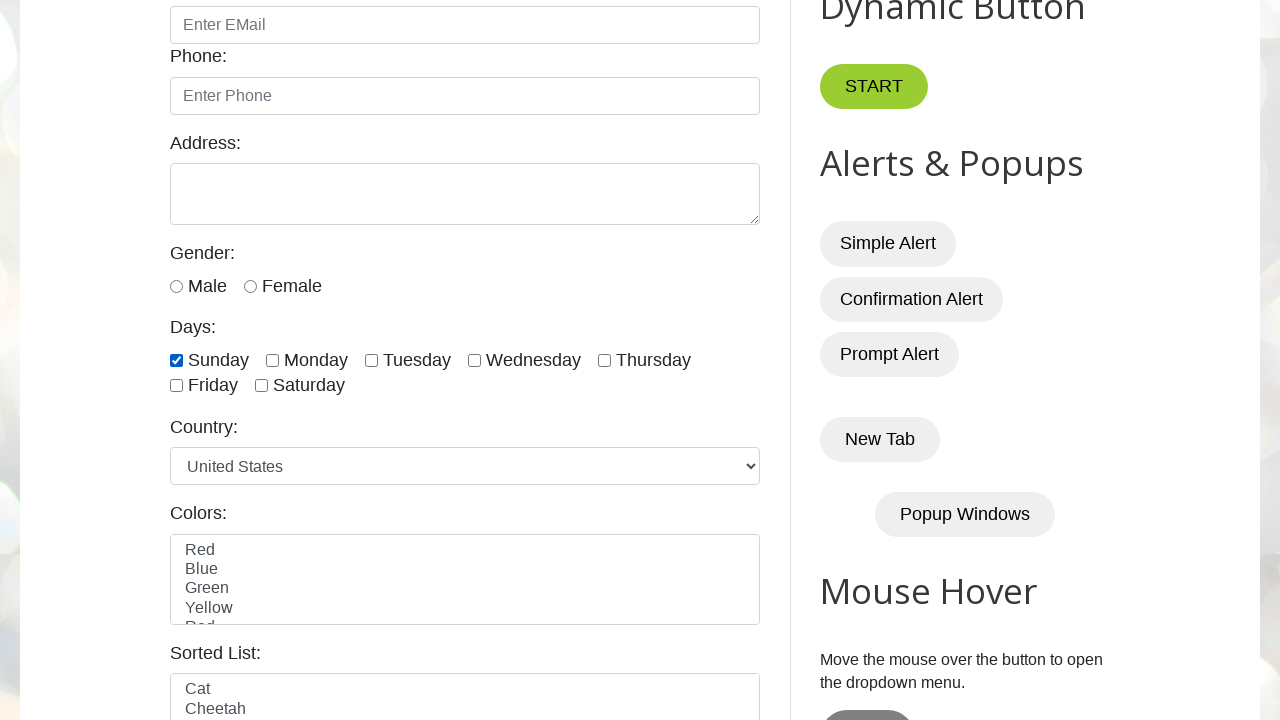

Clicked Tuesday checkbox (first click) at (372, 360) on #tuesday
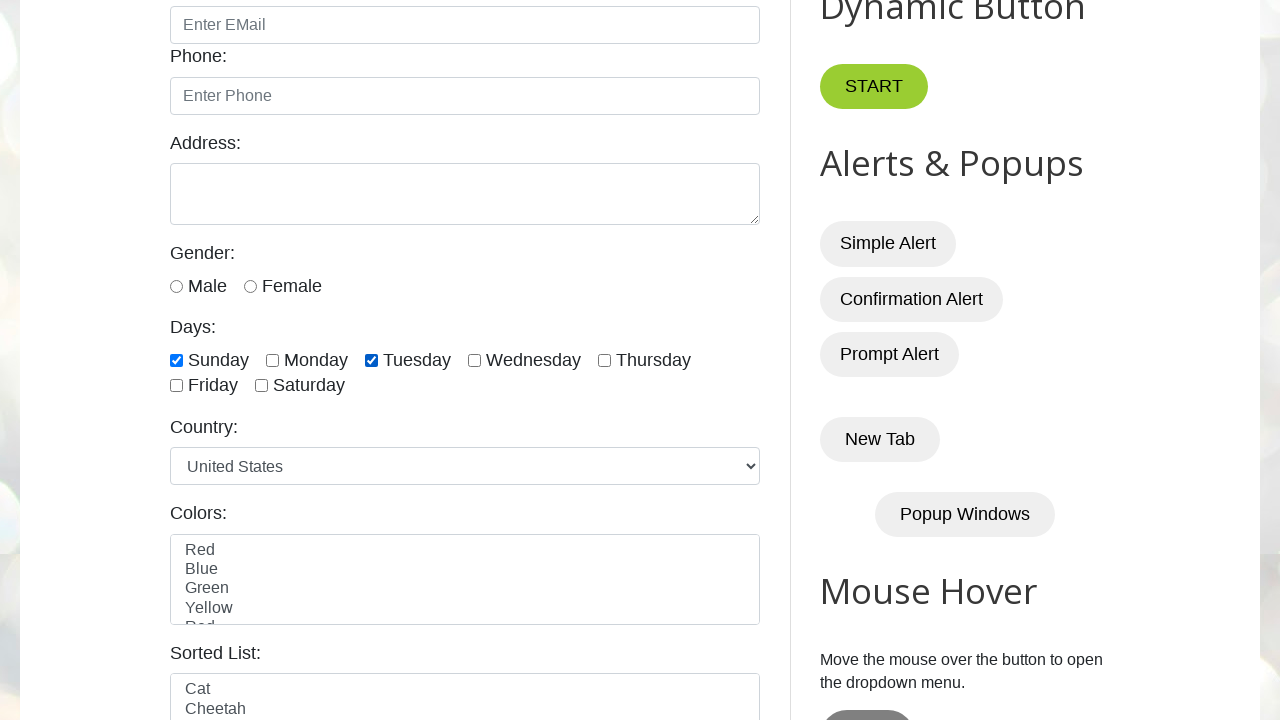

Clicked Tuesday checkbox (second click) at (372, 360) on #tuesday
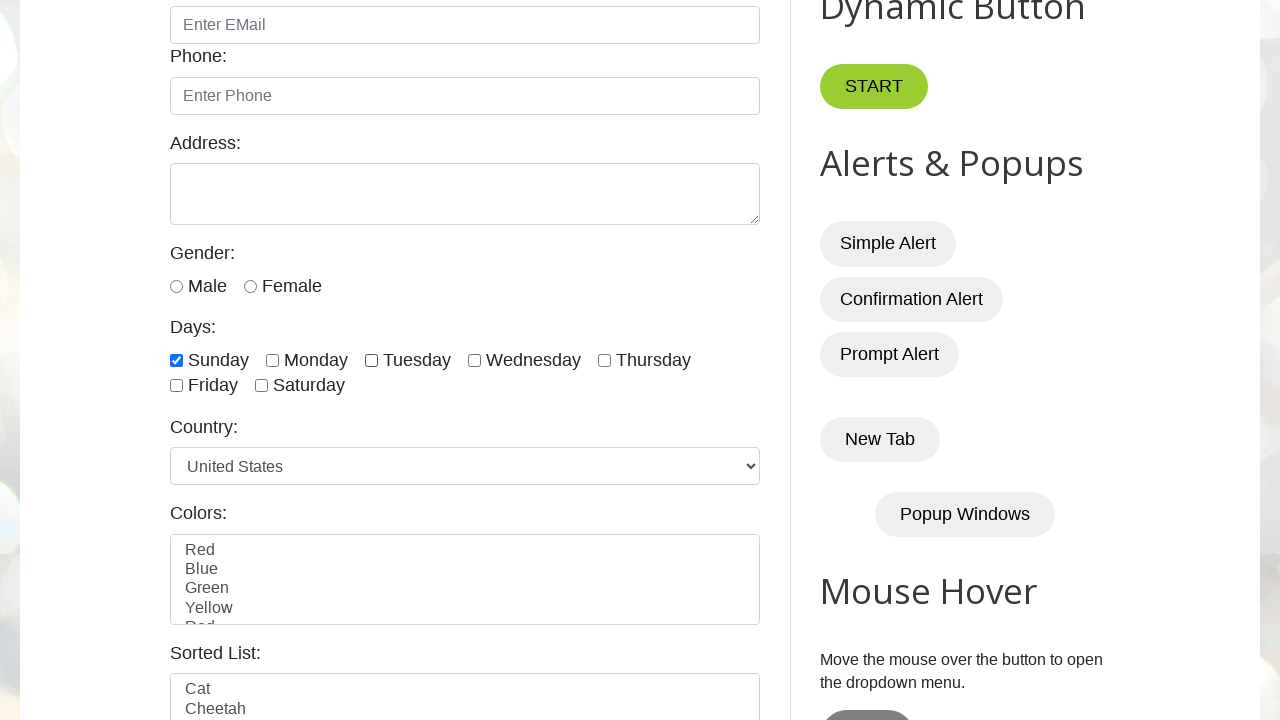

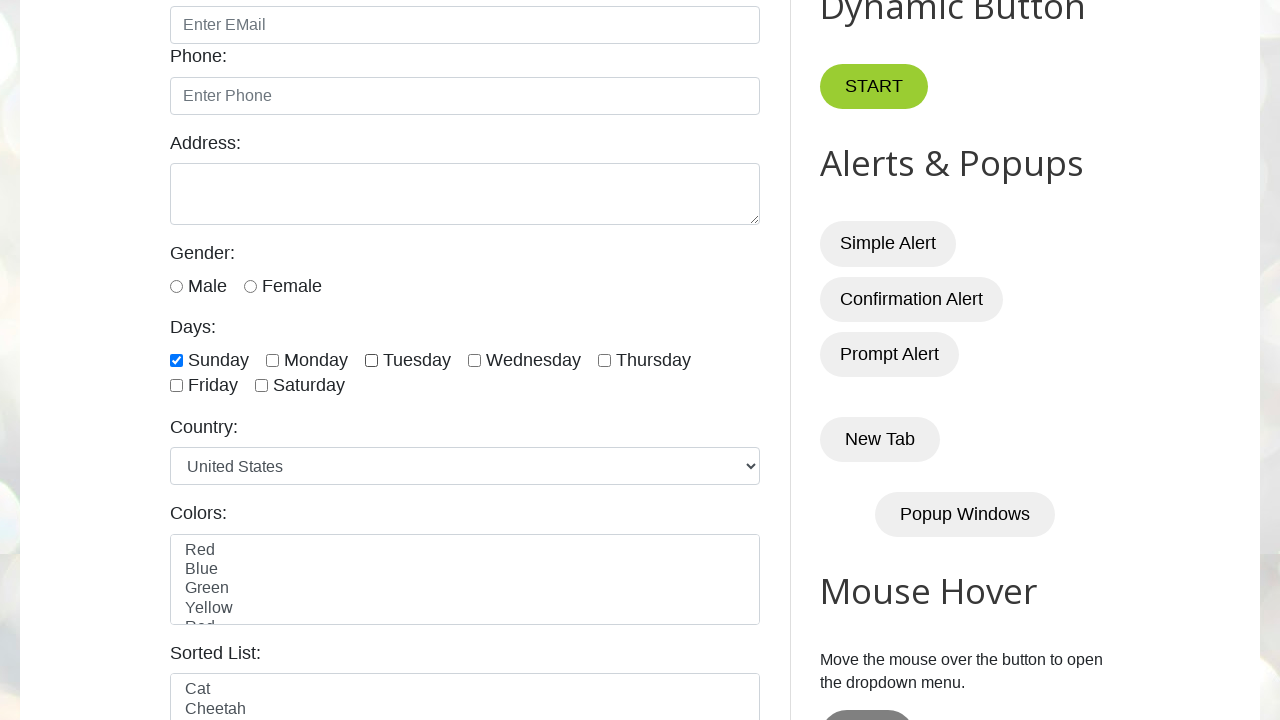